Tests handling of a JavaScript alert dialog by clicking a button that triggers an alert and accepting it

Starting URL: https://rahulshettyacademy.com/AutomationPractice/

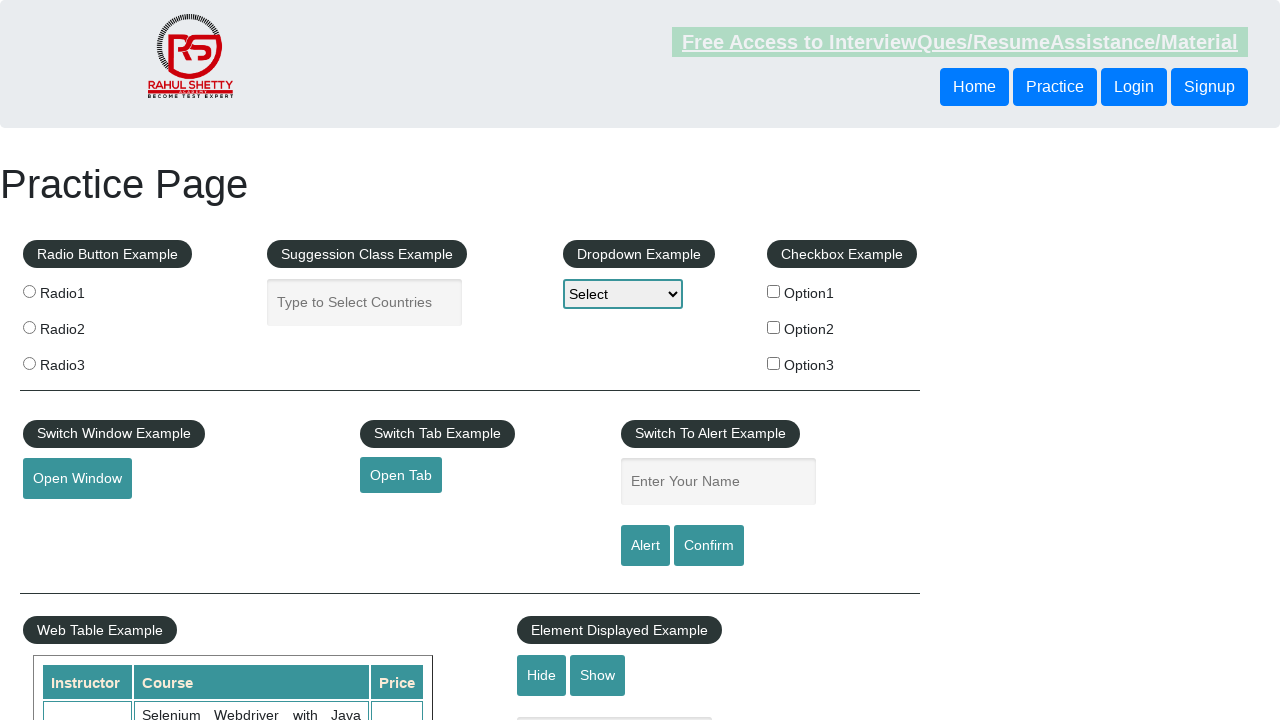

Set up dialog handler to automatically accept alerts
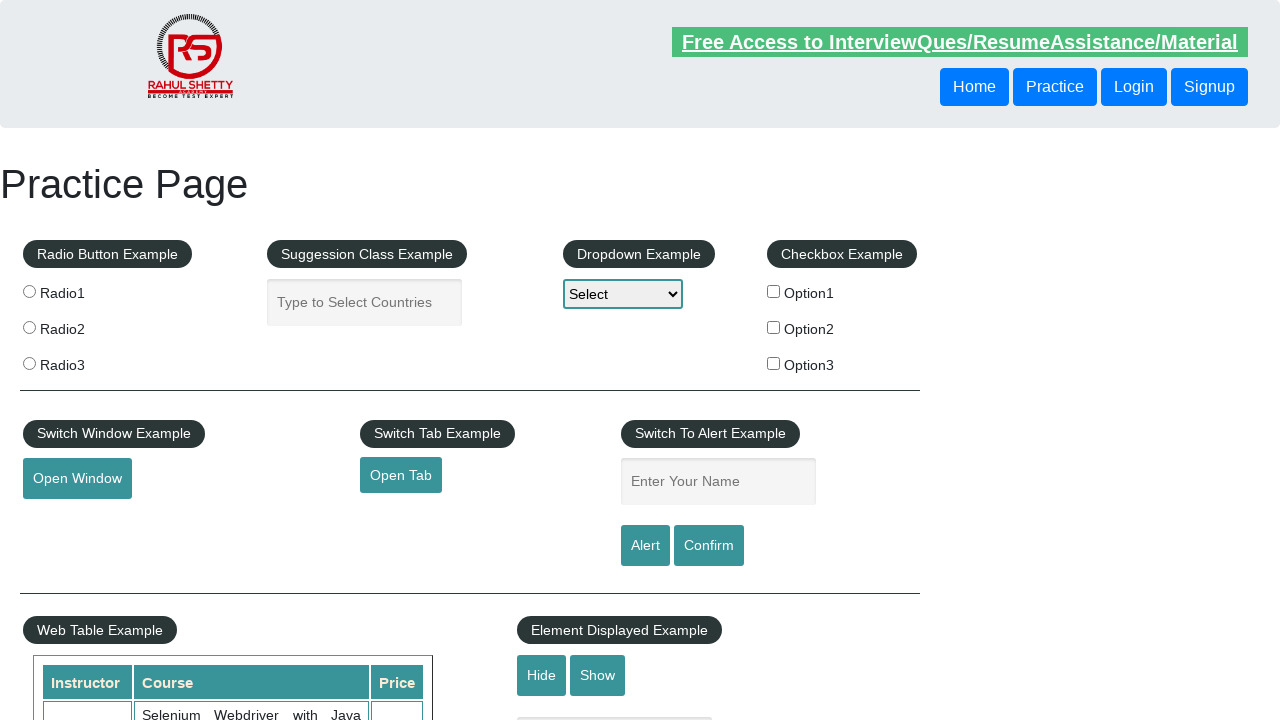

Clicked alert button to trigger JavaScript alert dialog at (645, 546) on #alertbtn
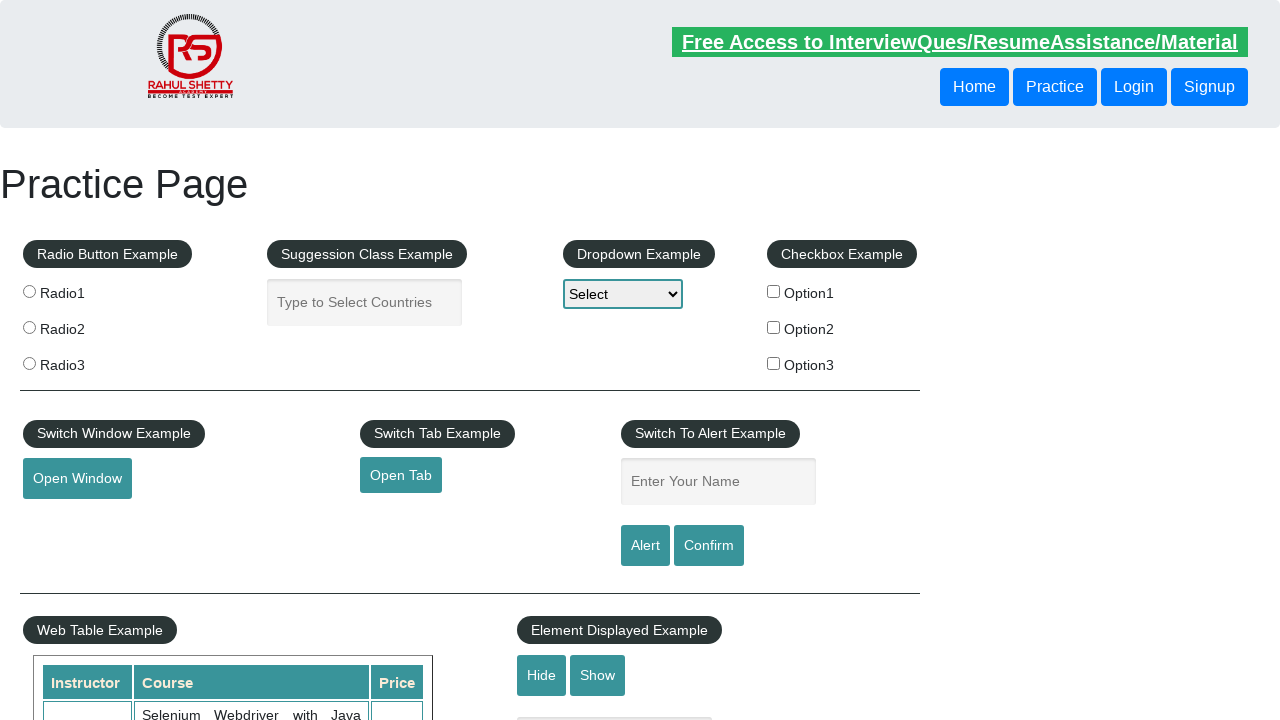

Waited 2 seconds for dialog interaction to complete
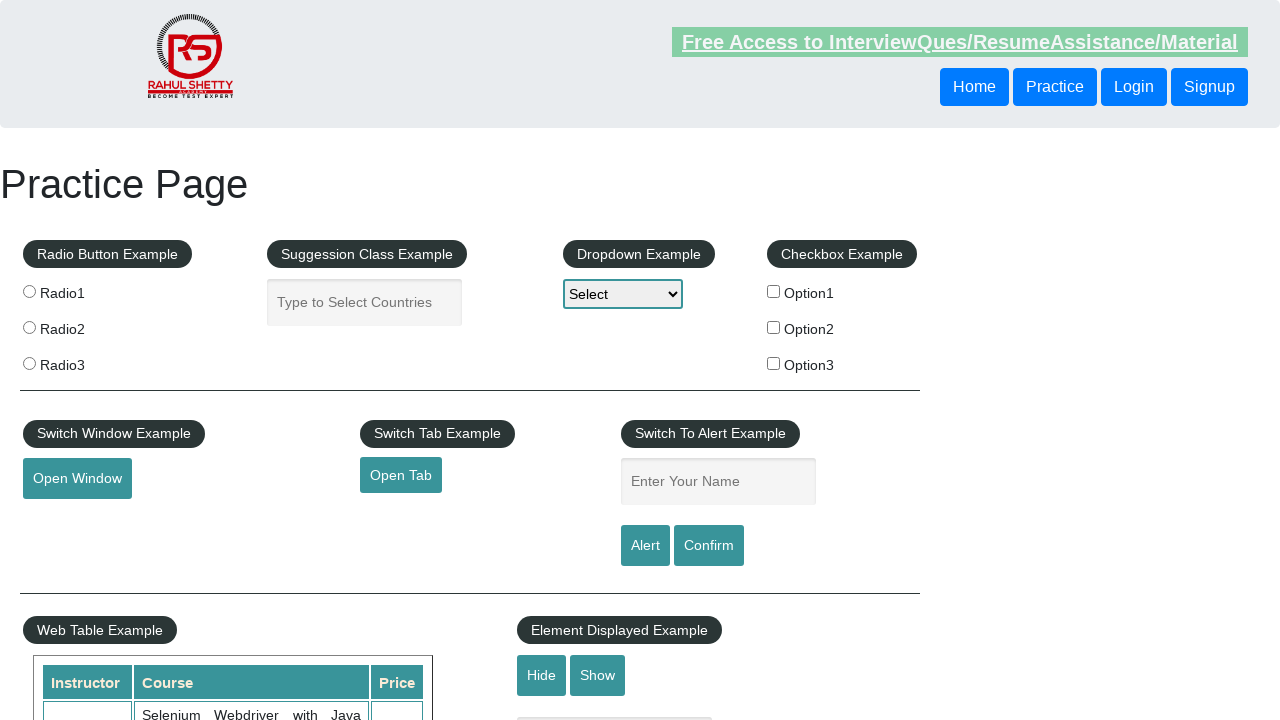

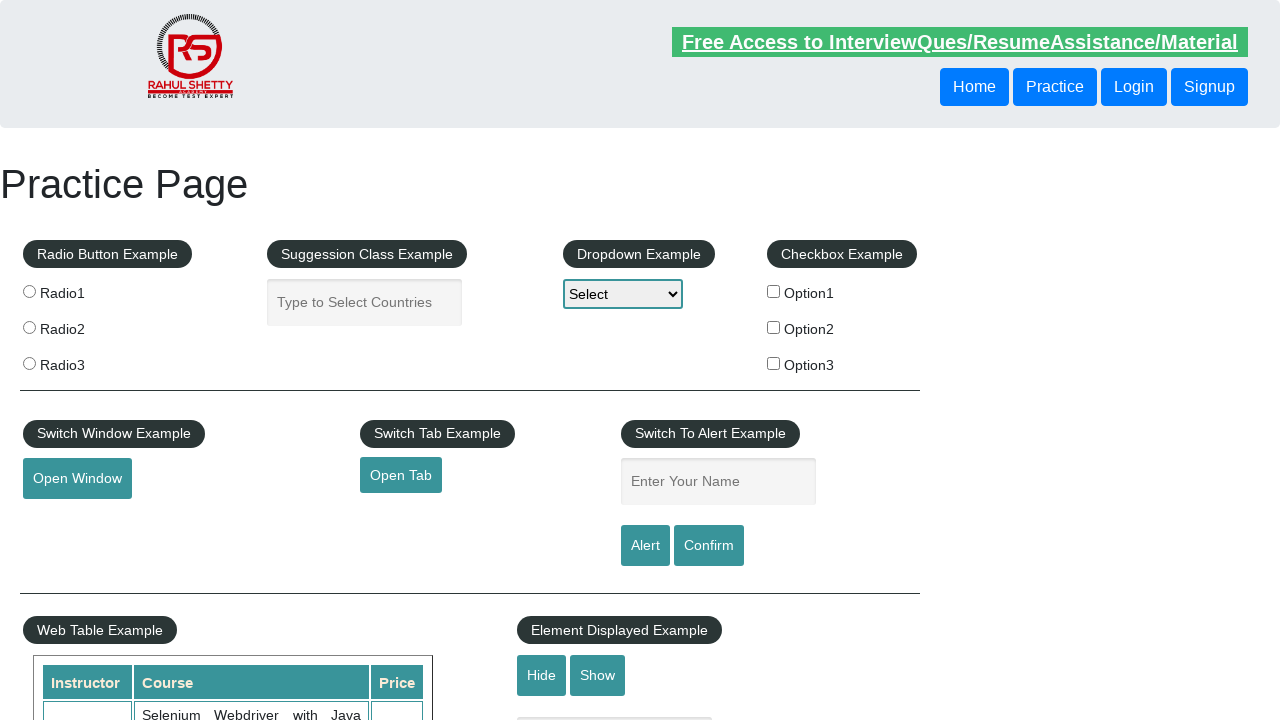